Navigates to a form page and locates the Submit button using XPath selector

Starting URL: http://suninjuly.github.io/find_xpath_form

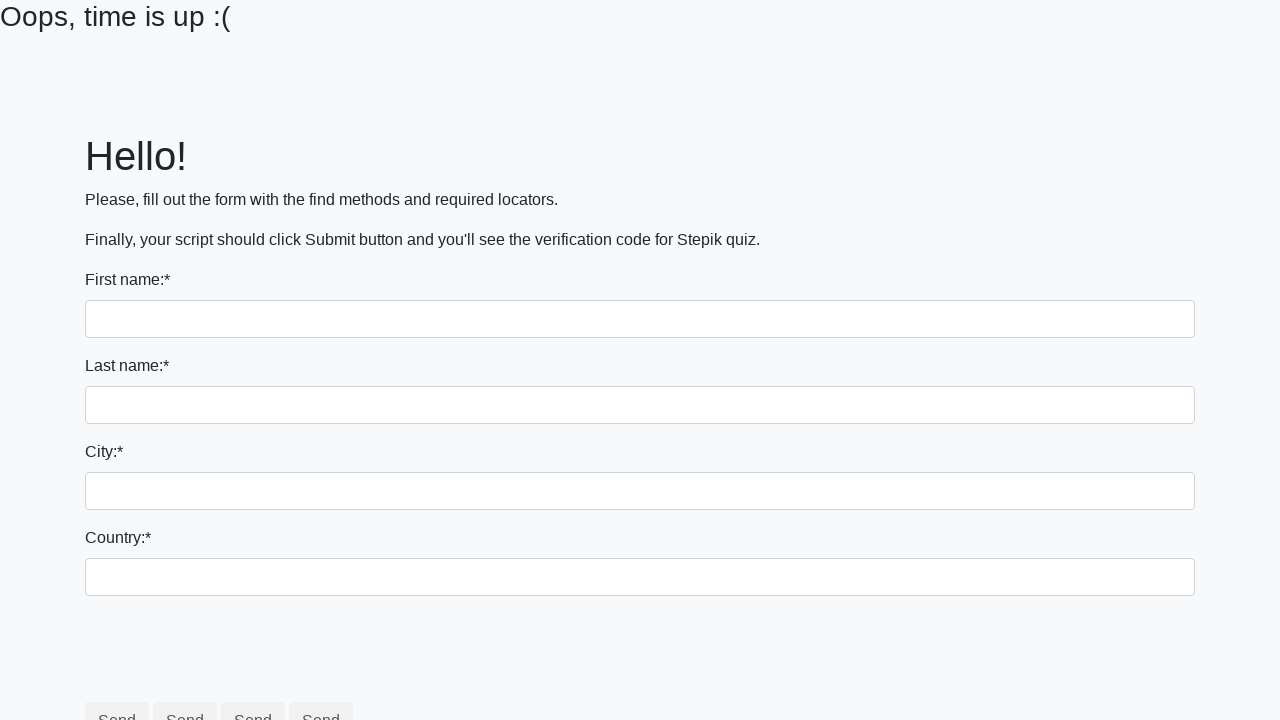

Navigated to form page at http://suninjuly.github.io/find_xpath_form
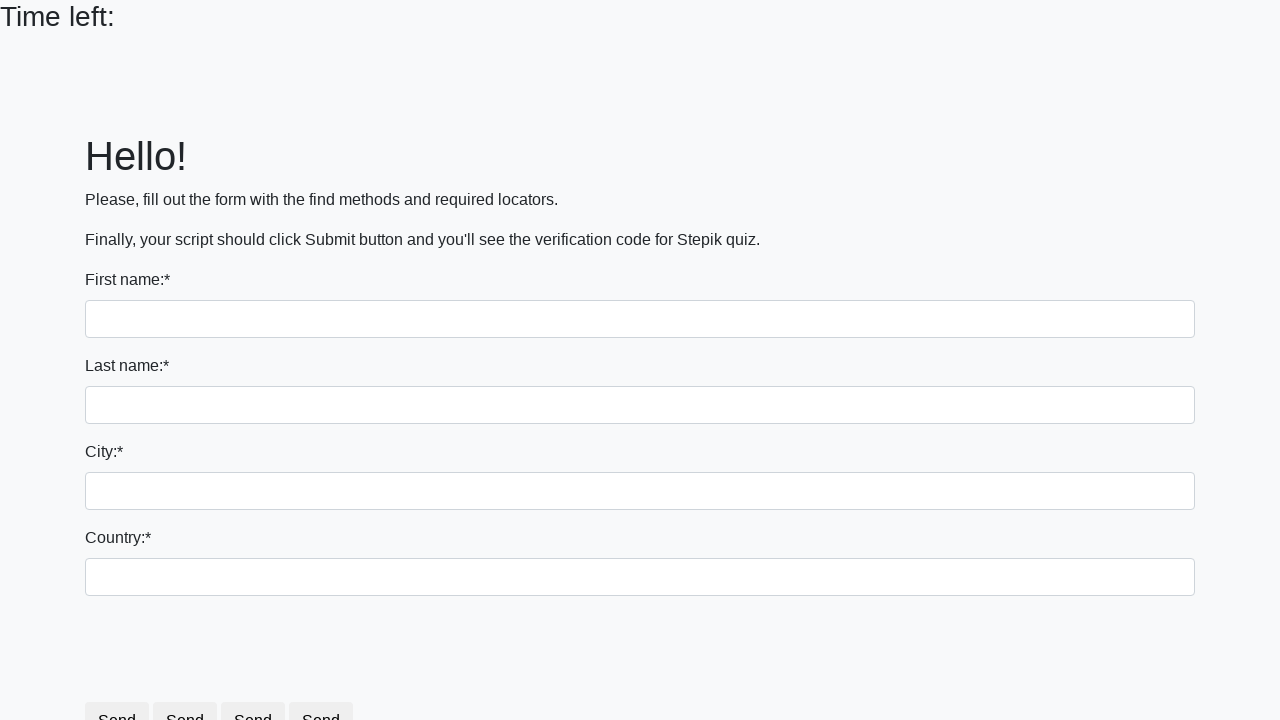

Submit button with XPath selector became visible
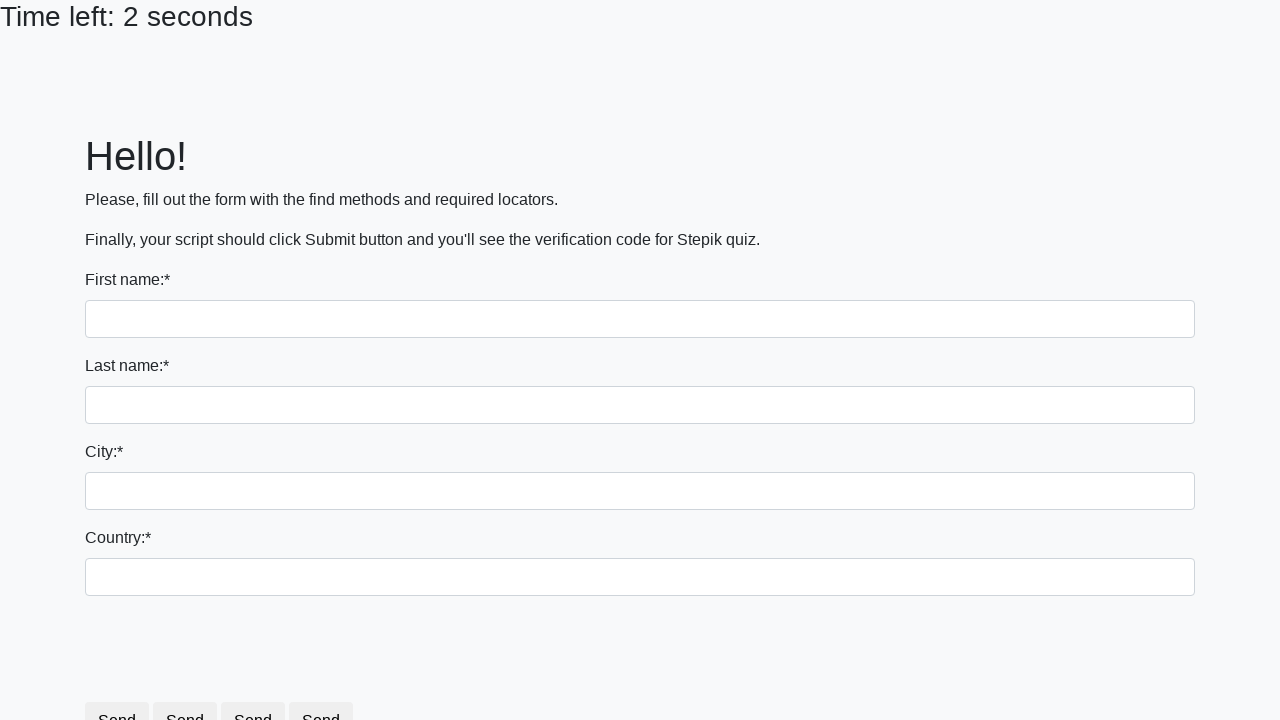

Located Submit button using XPath selector
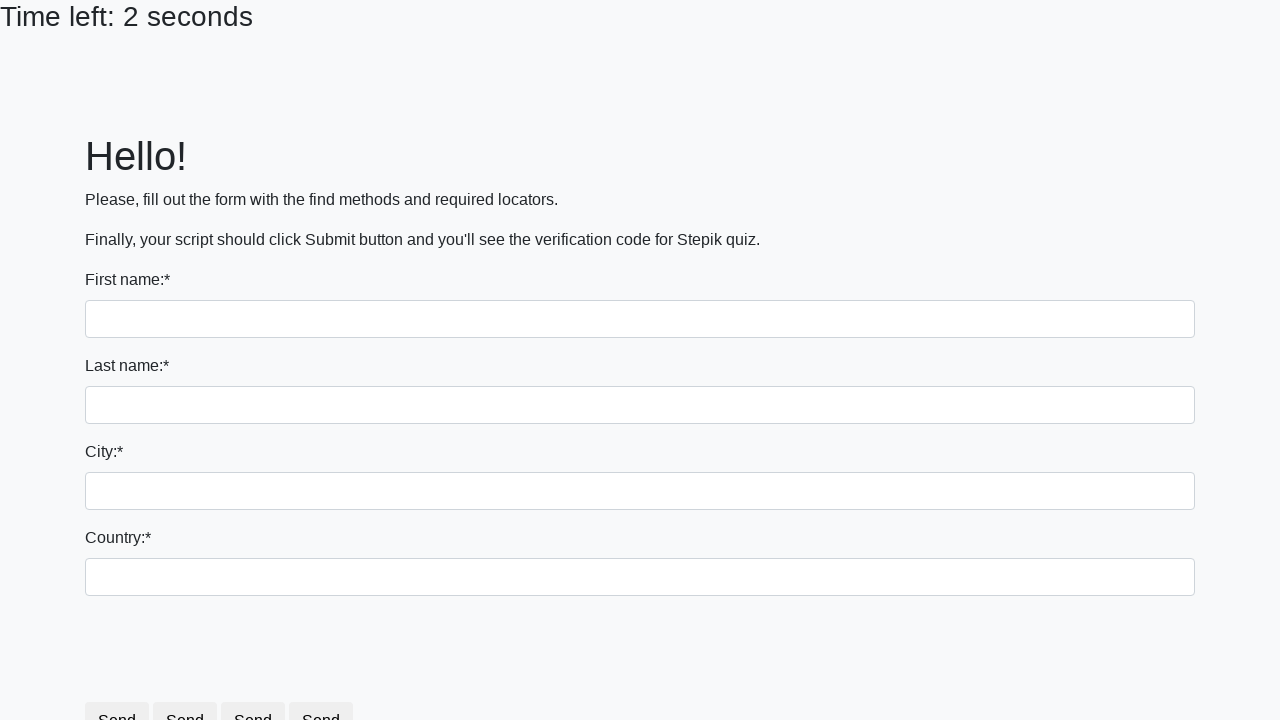

Confirmed Submit button is in visible state
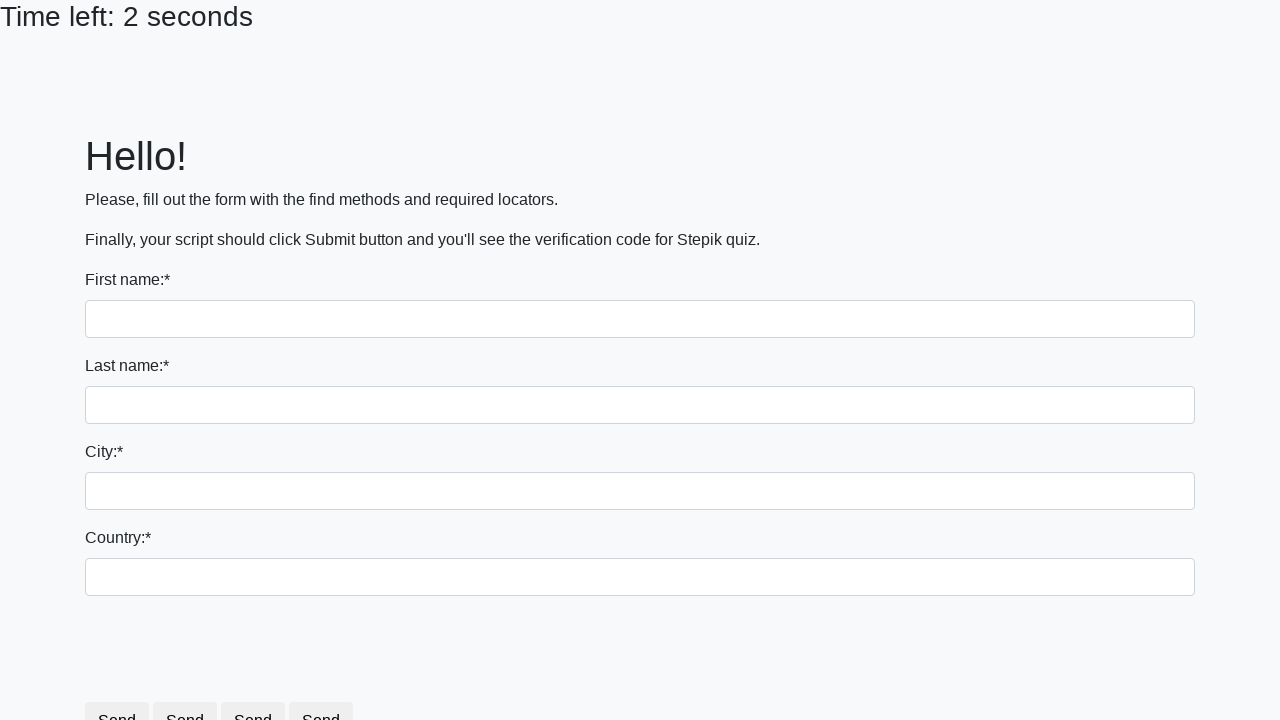

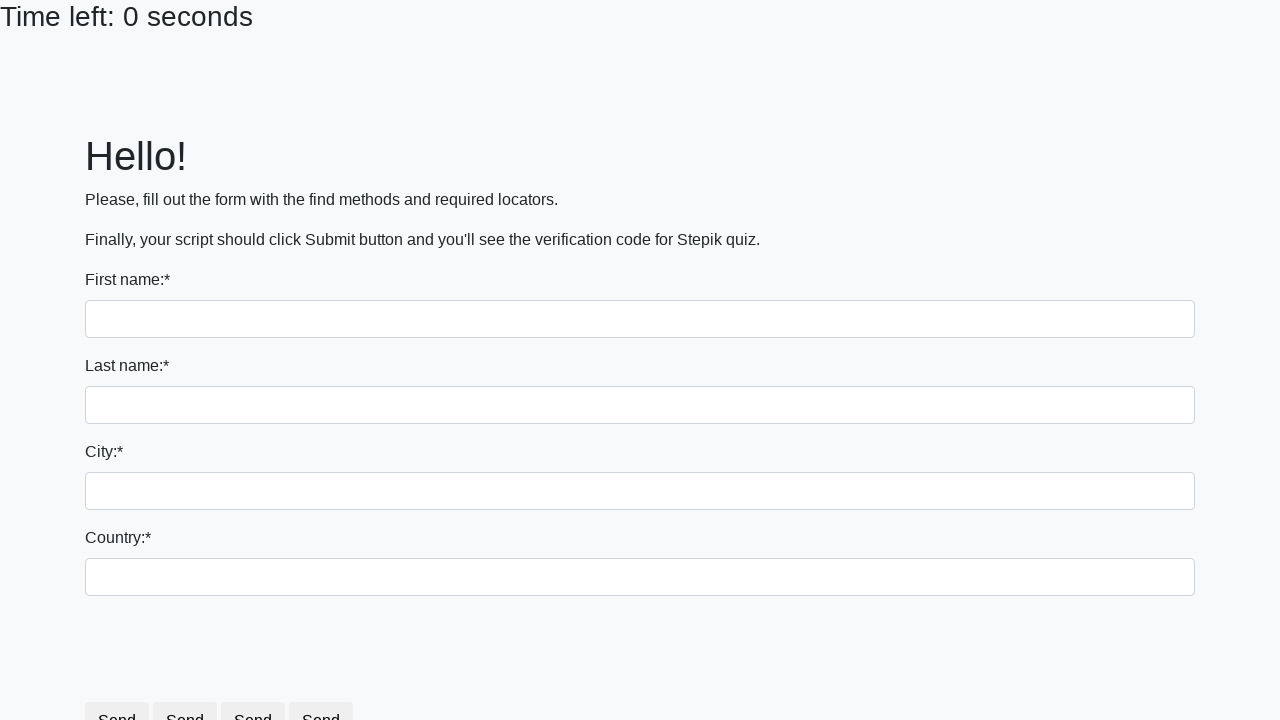